Navigates to the client login page for visual verification purposes.

Starting URL: https://rahulshettyacademy.com/client

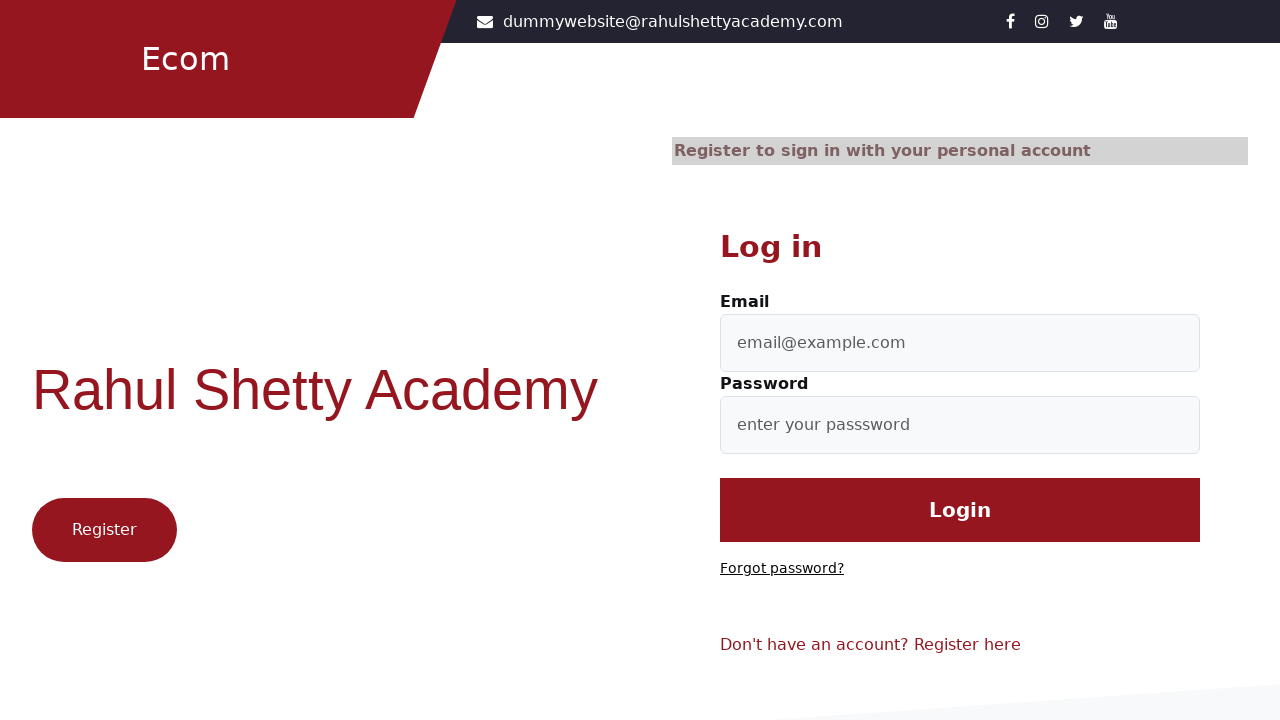

Waited for page to reach networkidle state on client login page
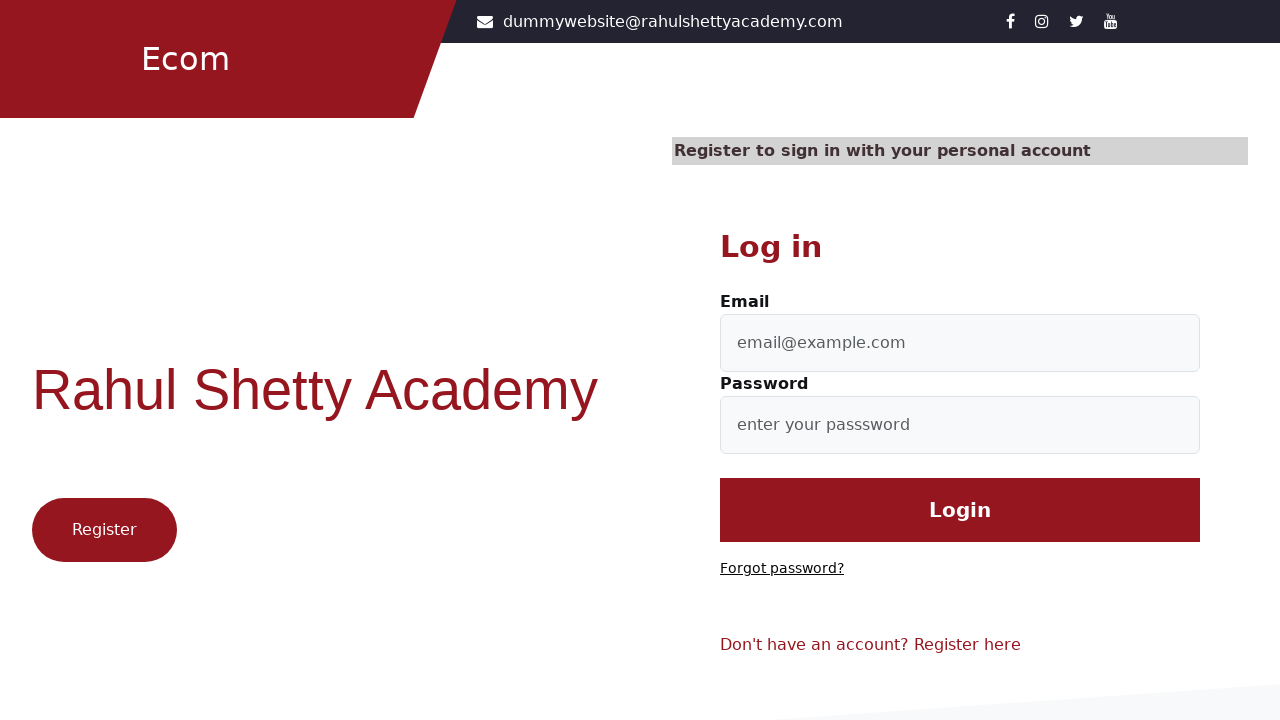

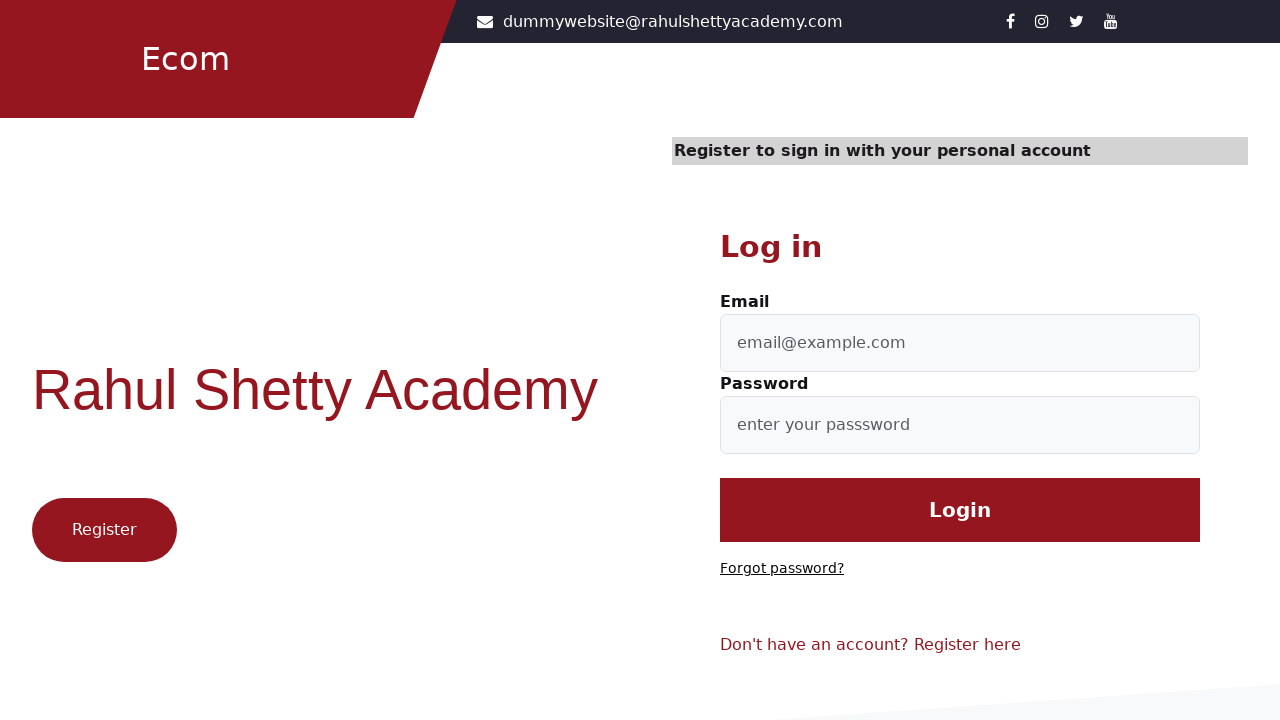